Tests dynamic loading by clicking a start button, verifying loading indicator appears, then checking for "Hello World!" text after waiting for the element.

Starting URL: https://automationfc.github.io/dynamic-loading/

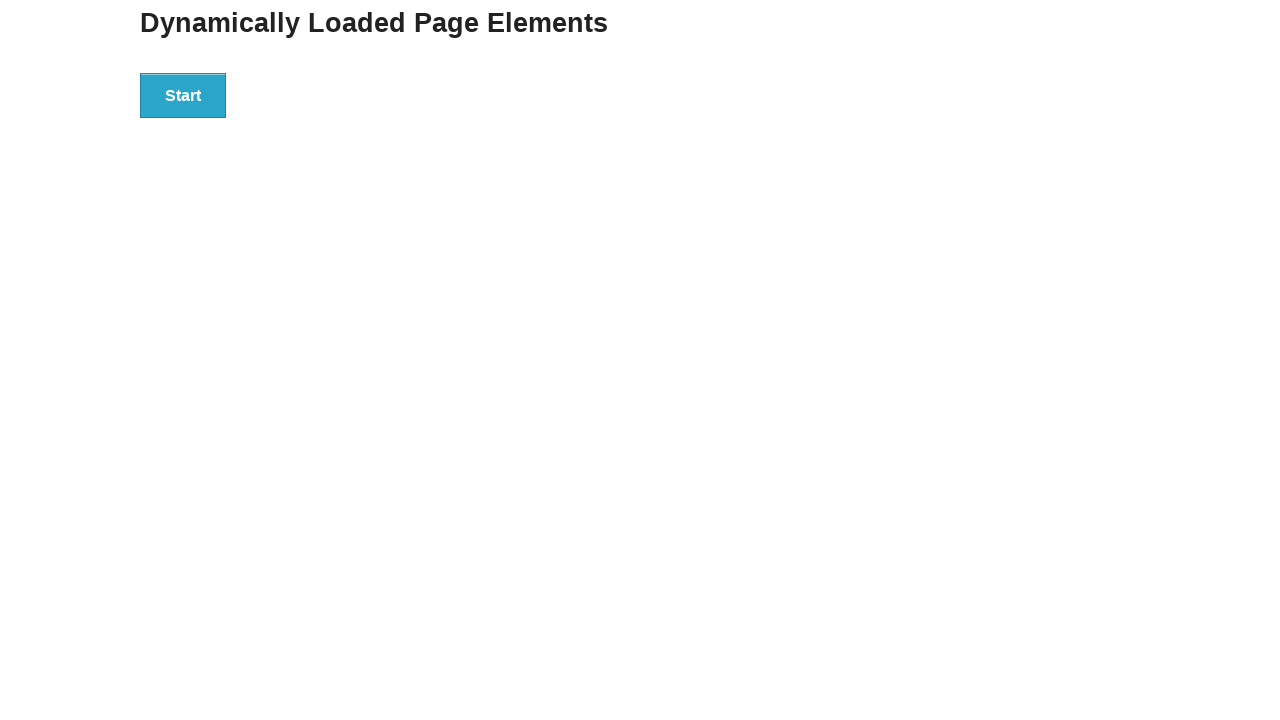

Clicked the start button to initiate dynamic loading at (183, 95) on div#start > button
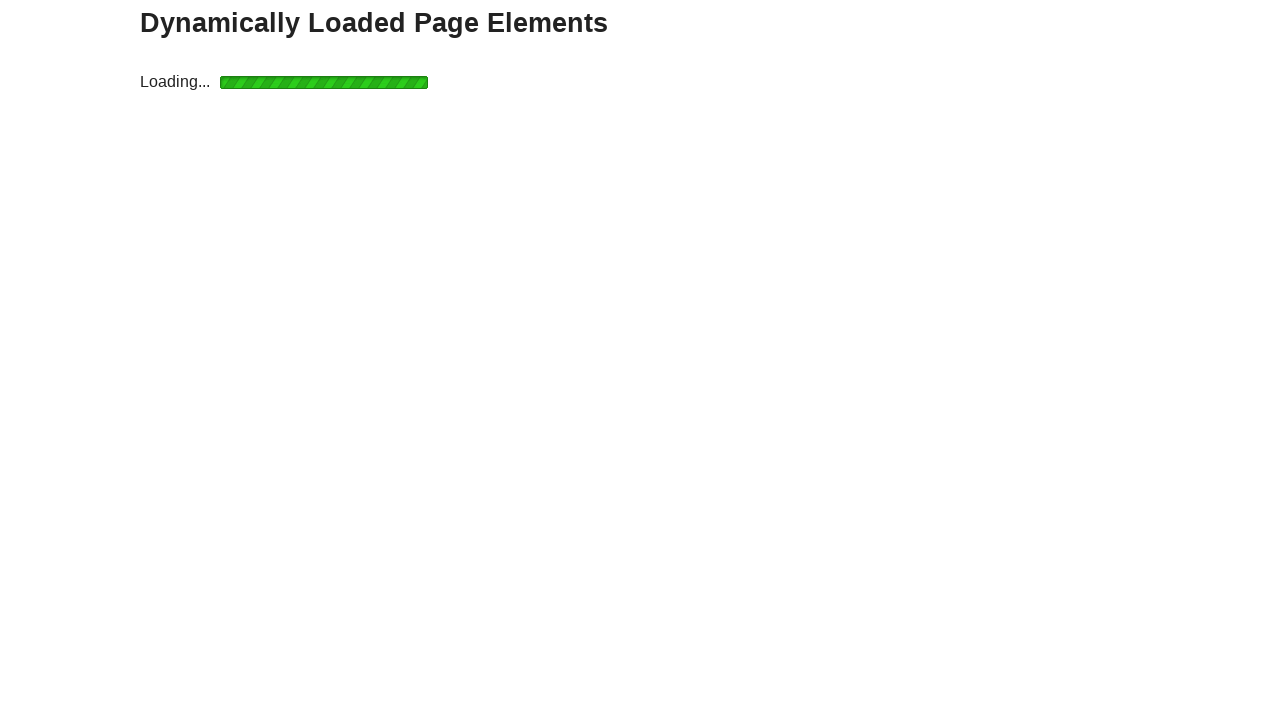

Loading indicator appeared
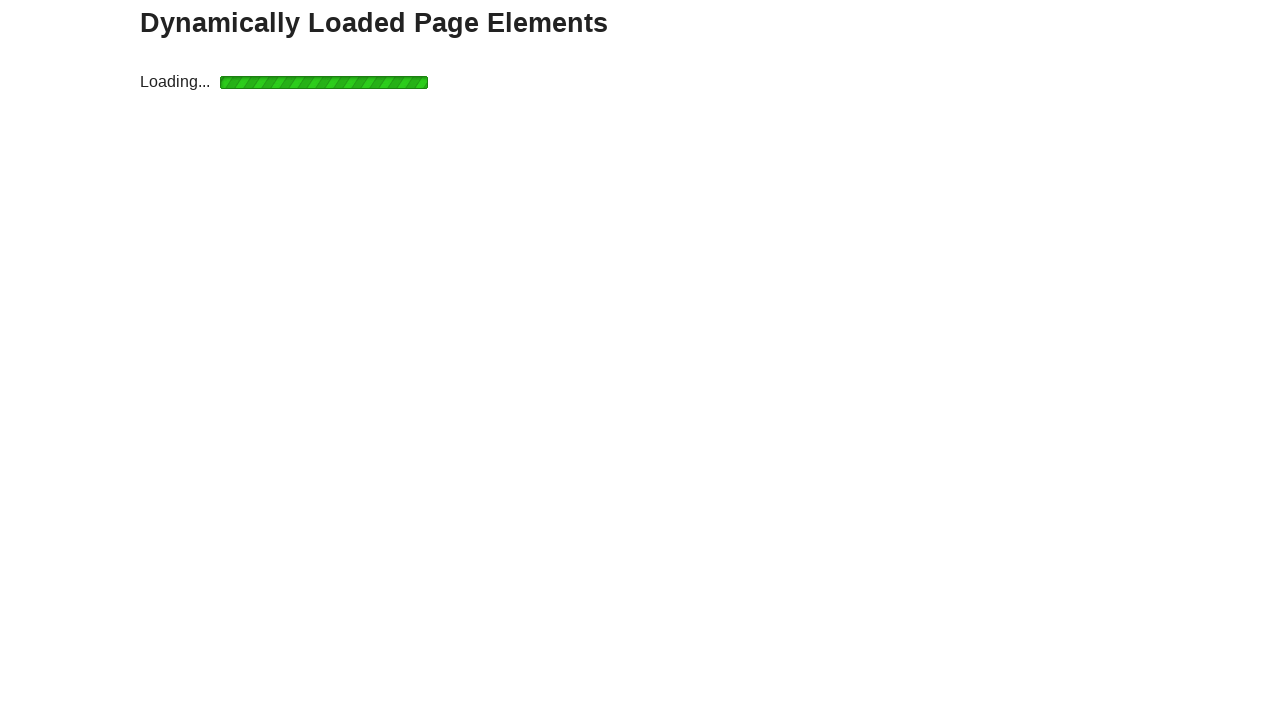

Result element loaded after waiting up to 10 seconds
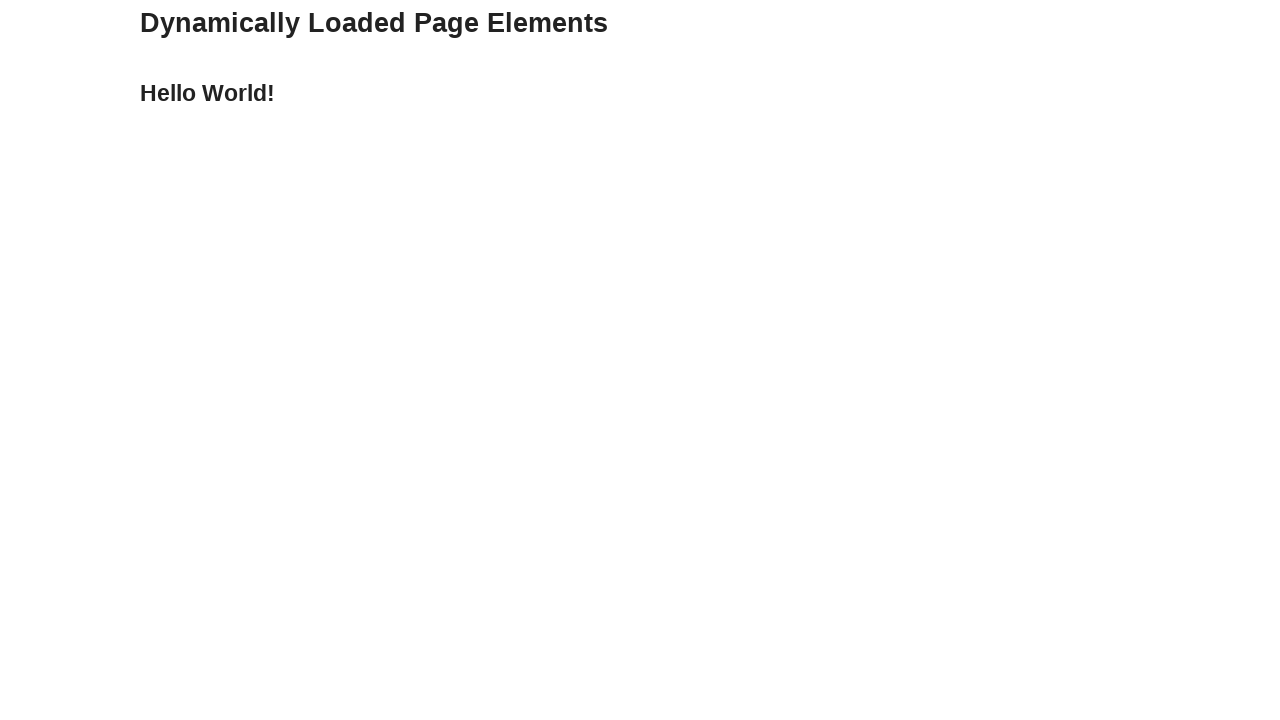

Verified that 'Hello World!' text is displayed
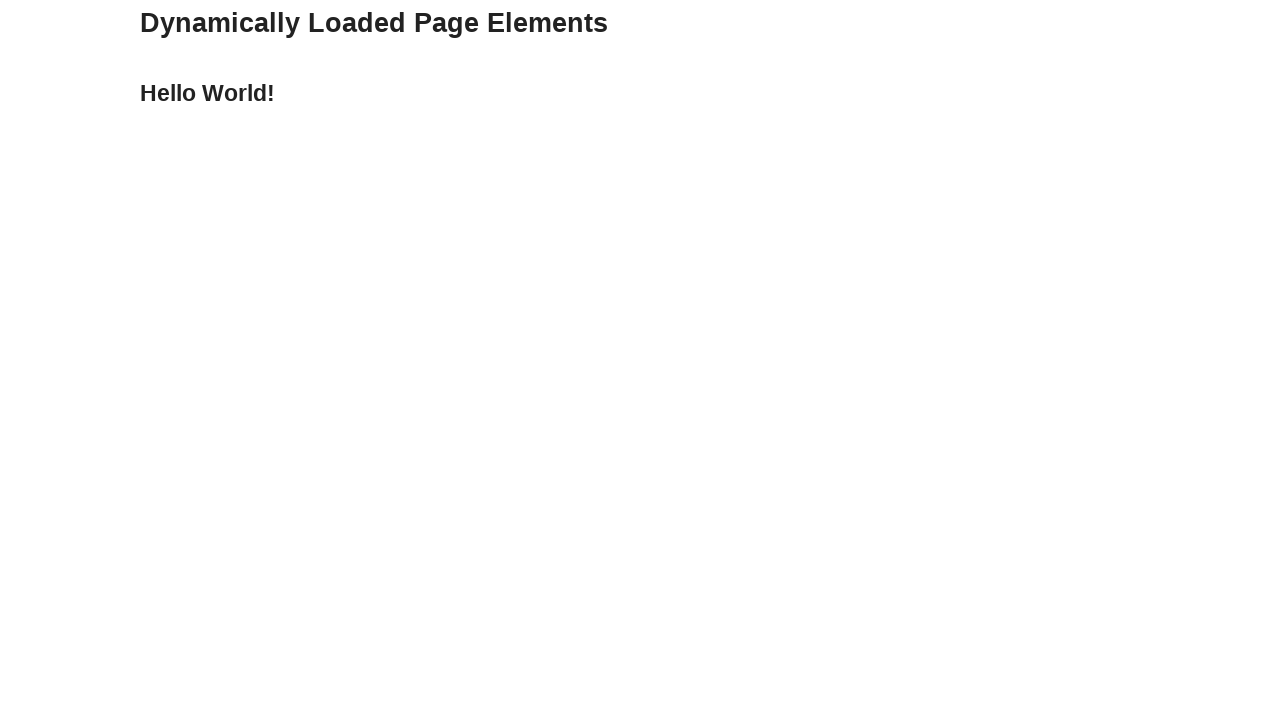

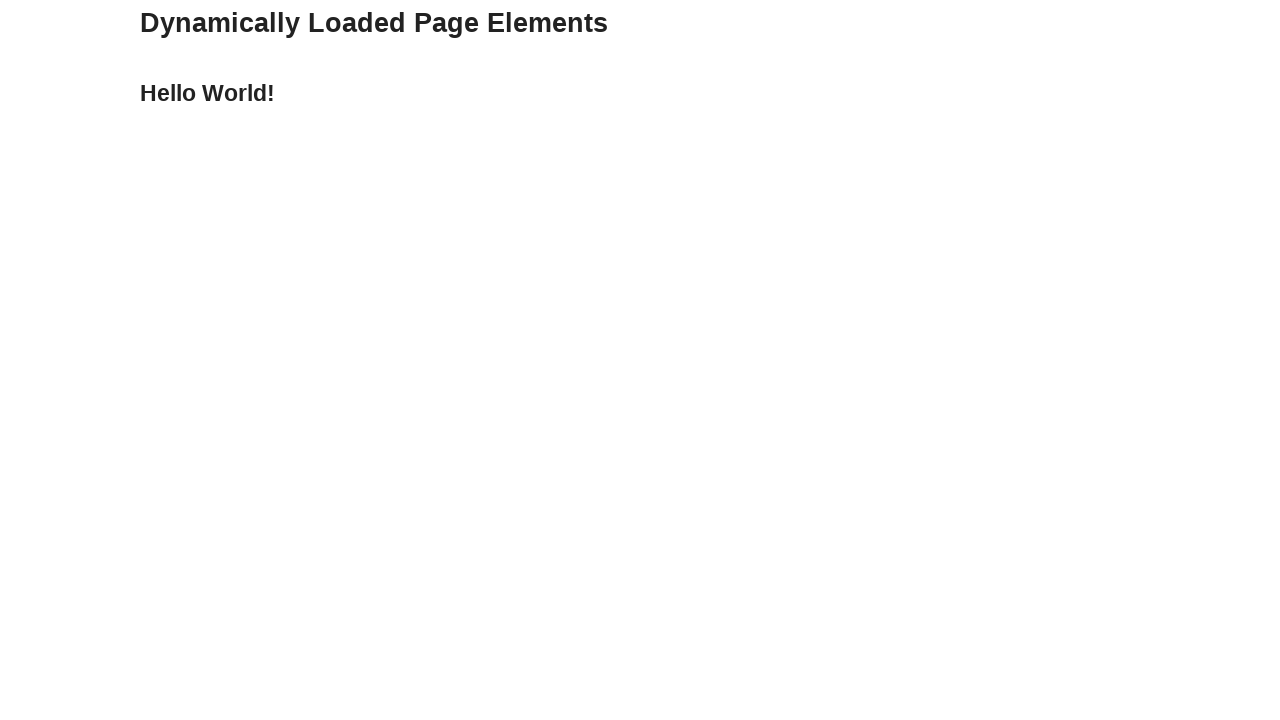